Tests dynamic image content with alternative XPath selector to verify content changes on refresh

Starting URL: http://the-internet.herokuapp.com/dynamic_content

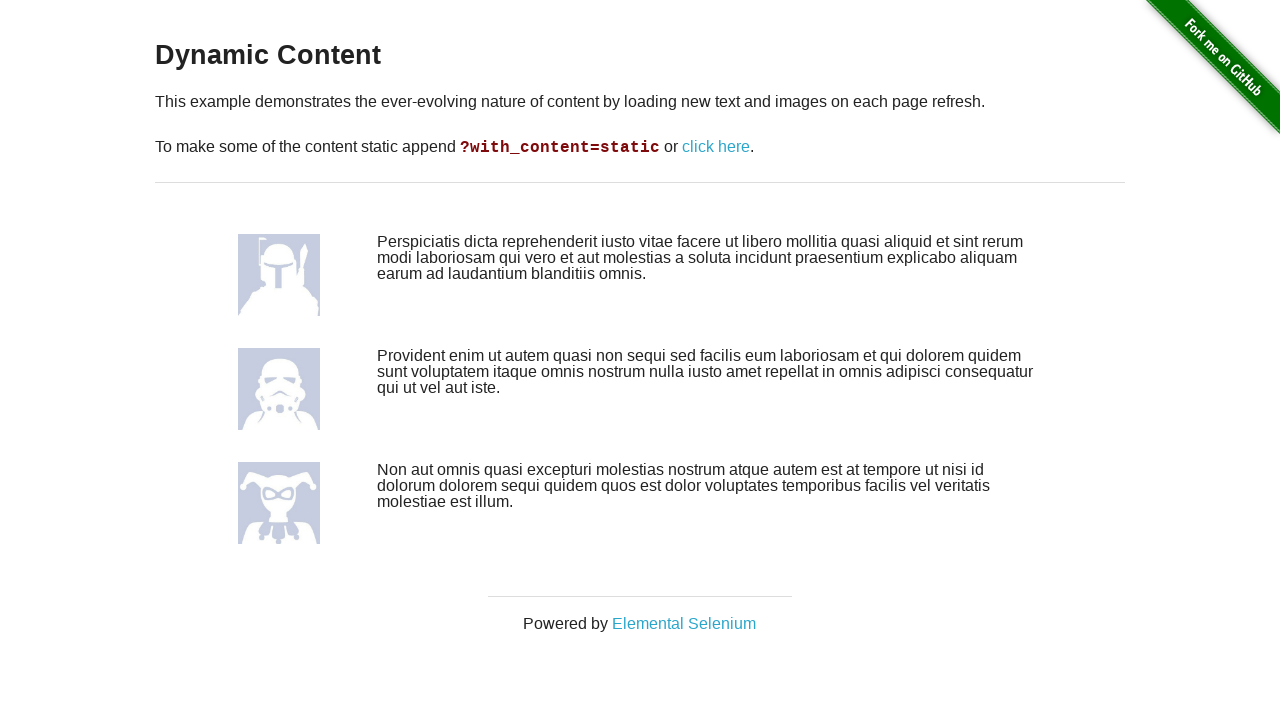

Navigated to dynamic content page
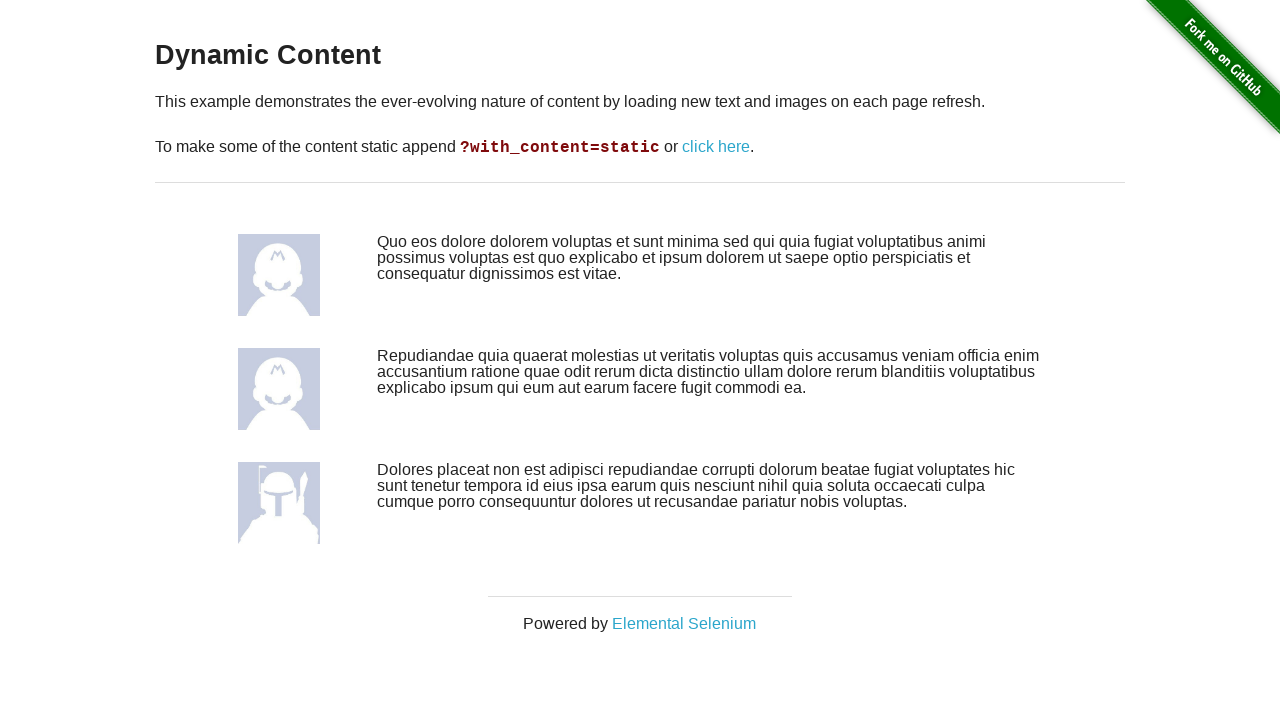

Retrieved initial image source using XPath selector
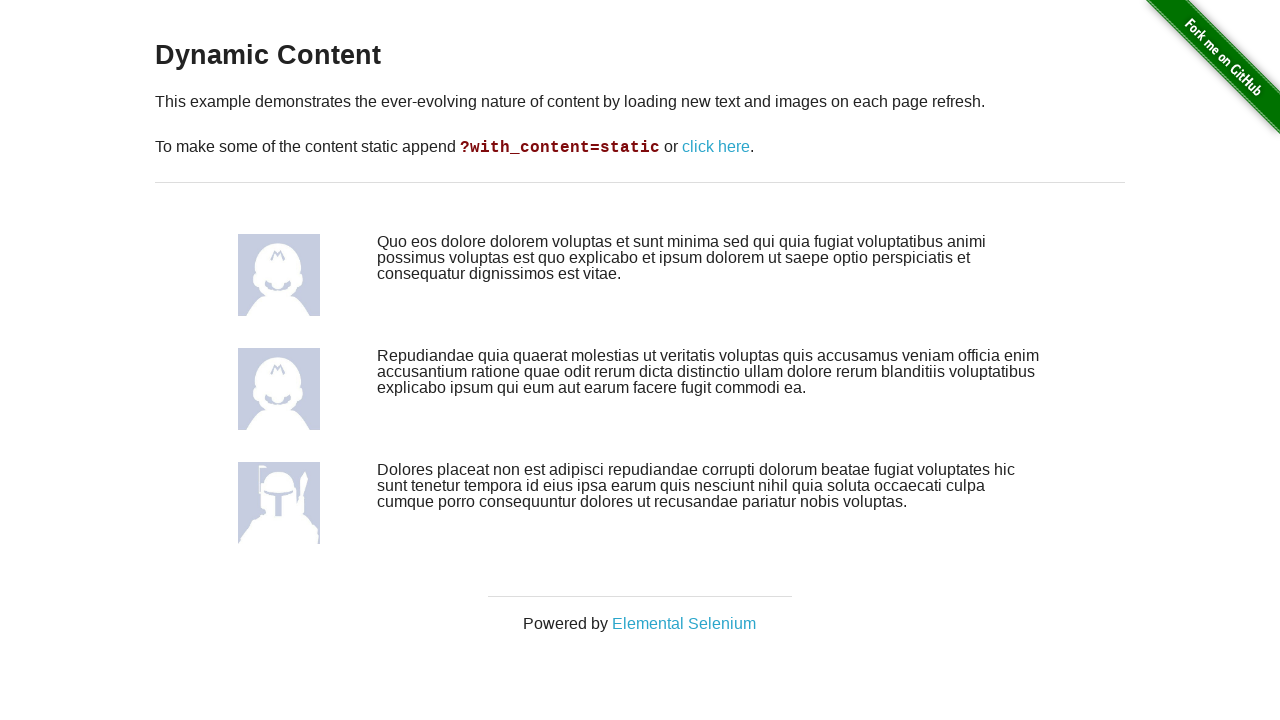

Refreshed the page to trigger dynamic content change
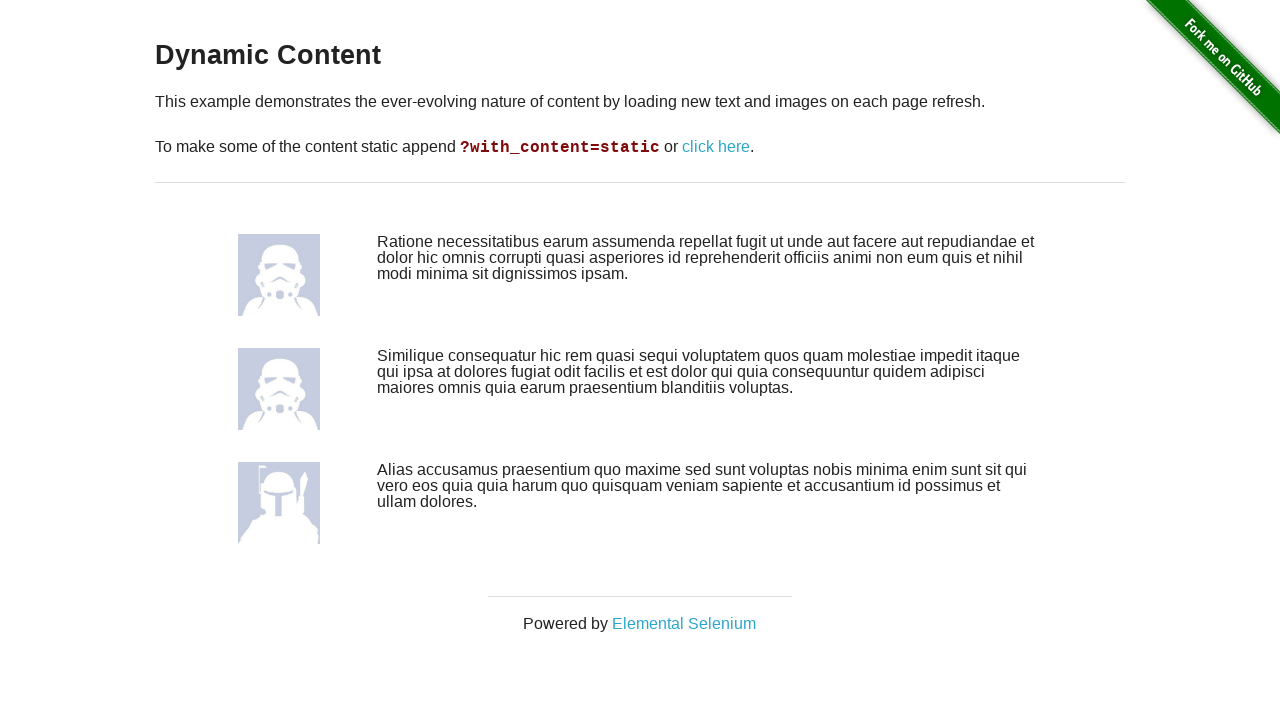

Retrieved image source after page refresh
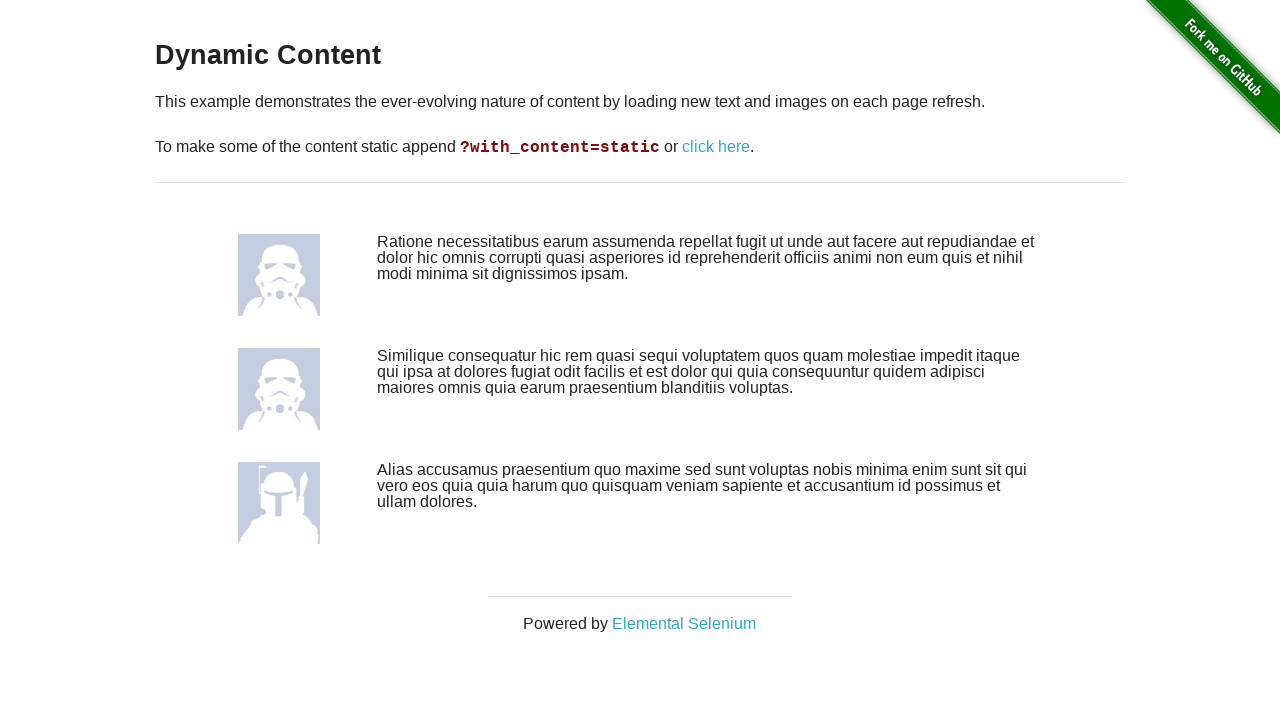

Verified that image sources differ after refresh, confirming dynamic content change
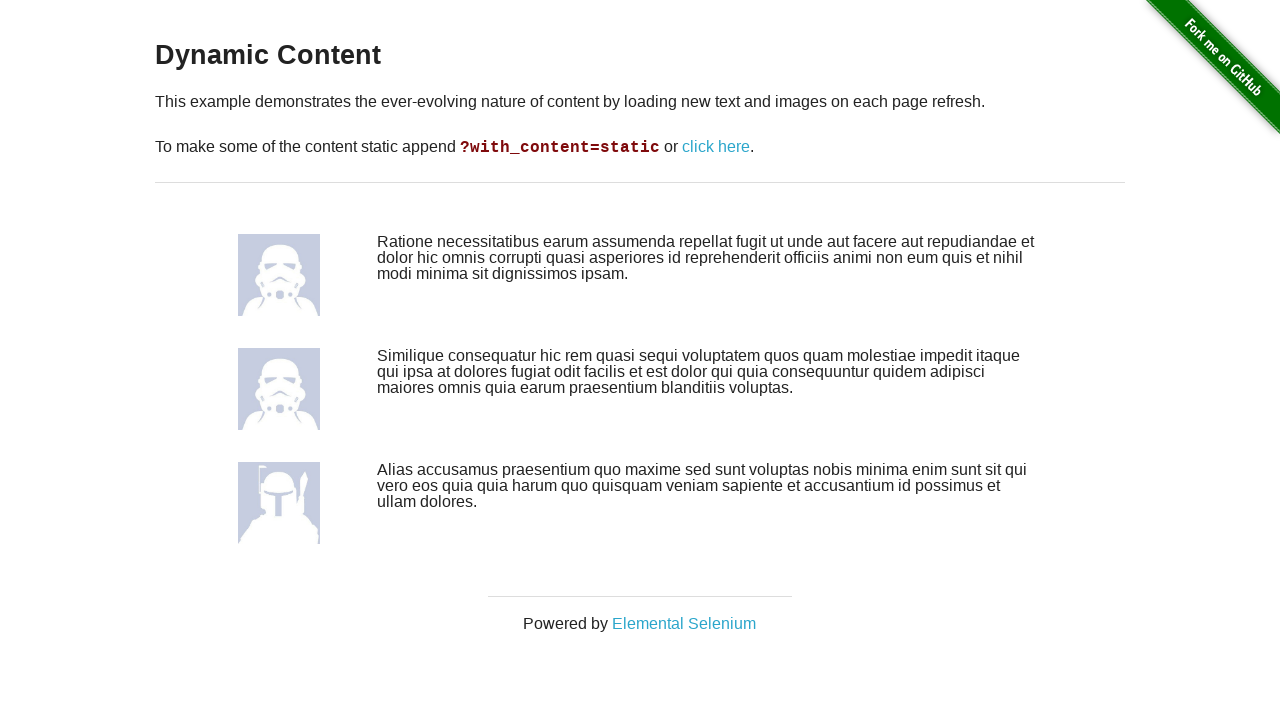

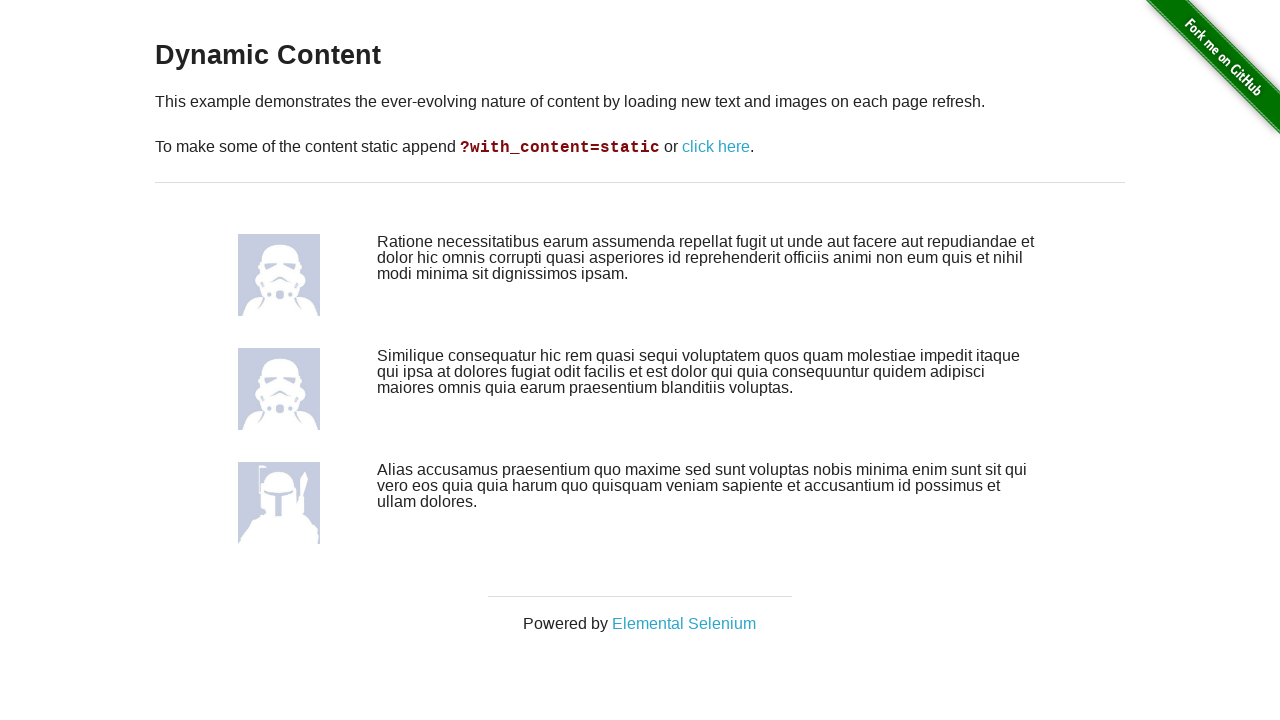